Verifies that the OrangeHRM login page logo/branding element is displayed correctly

Starting URL: https://opensource-demo.orangehrmlive.com/web/index.php/auth/login

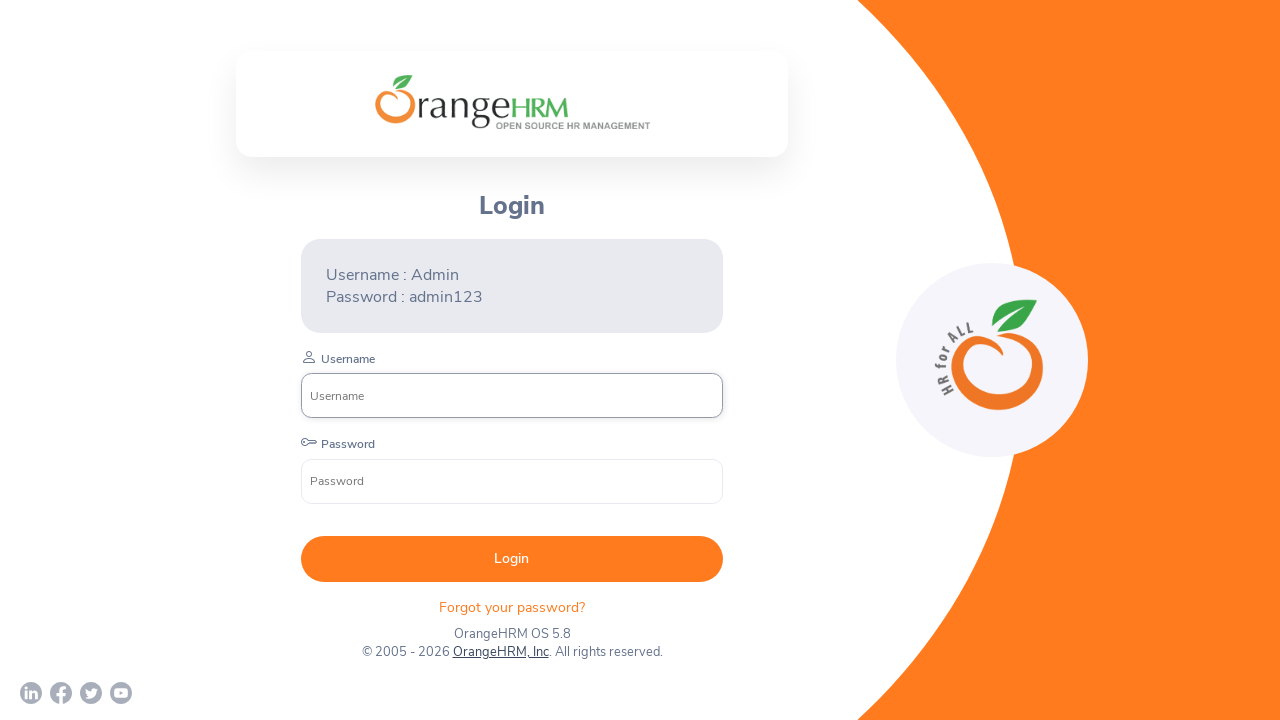

Located the OrangeHRM login branding logo element
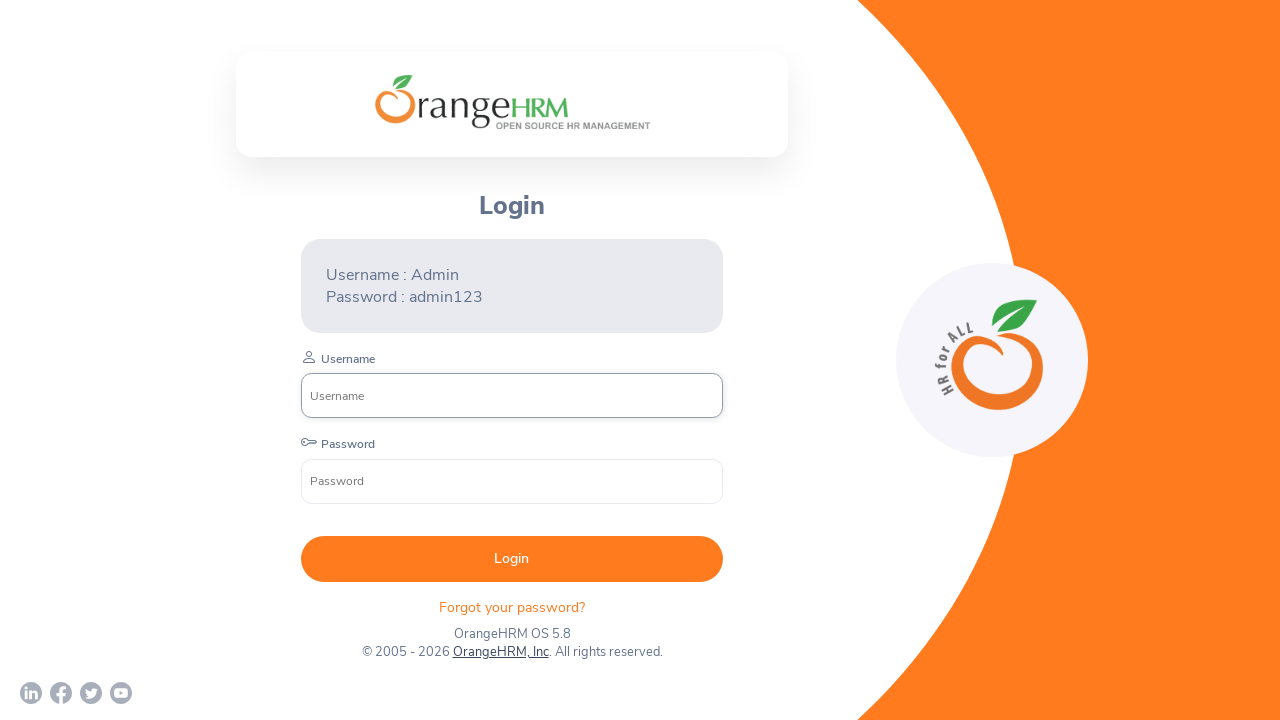

Waited for login branding logo to become visible
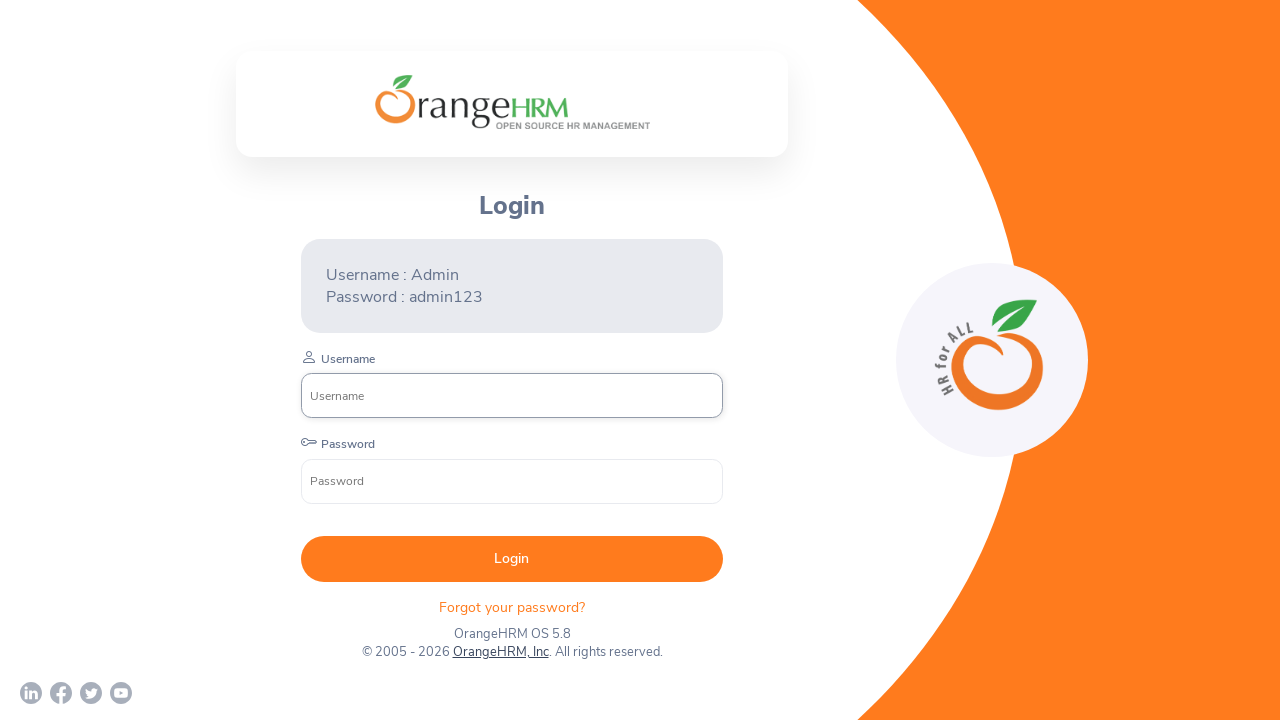

Verified that login branding logo is visible
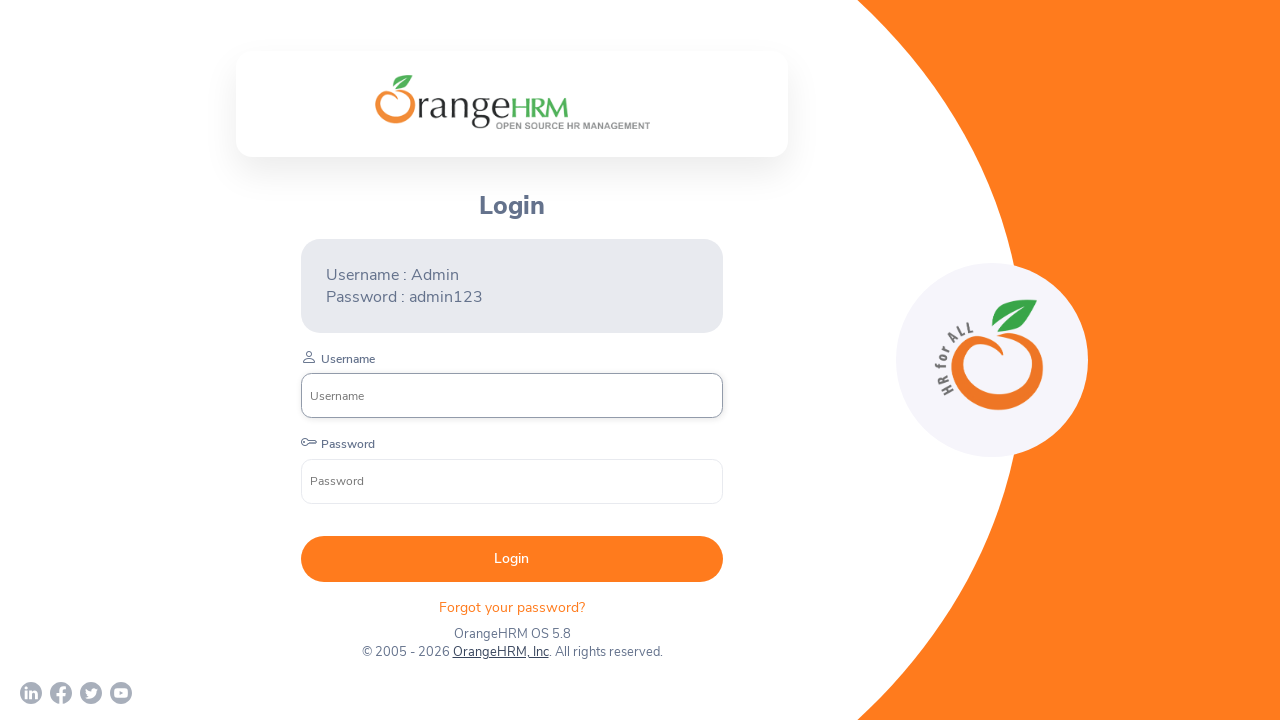

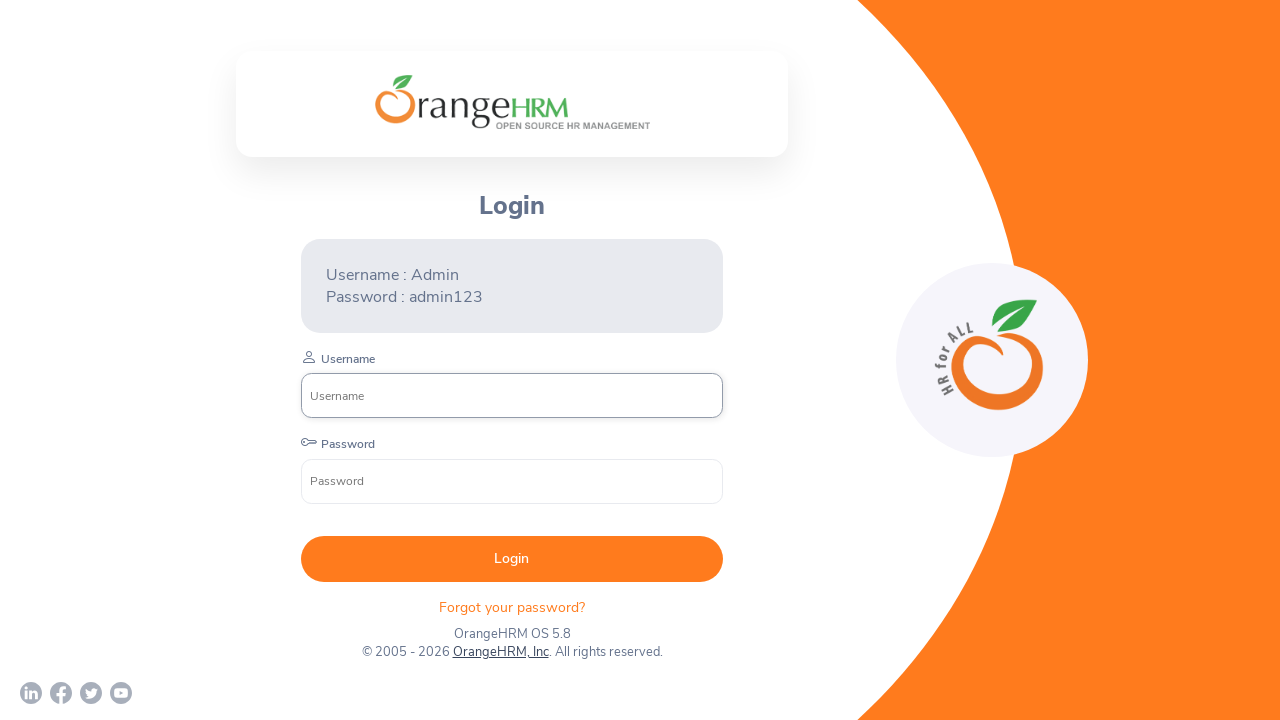